Tests browser navigation commands by navigating to different pages and using back, forward, and refresh functions

Starting URL: https://www.selenium.dev/

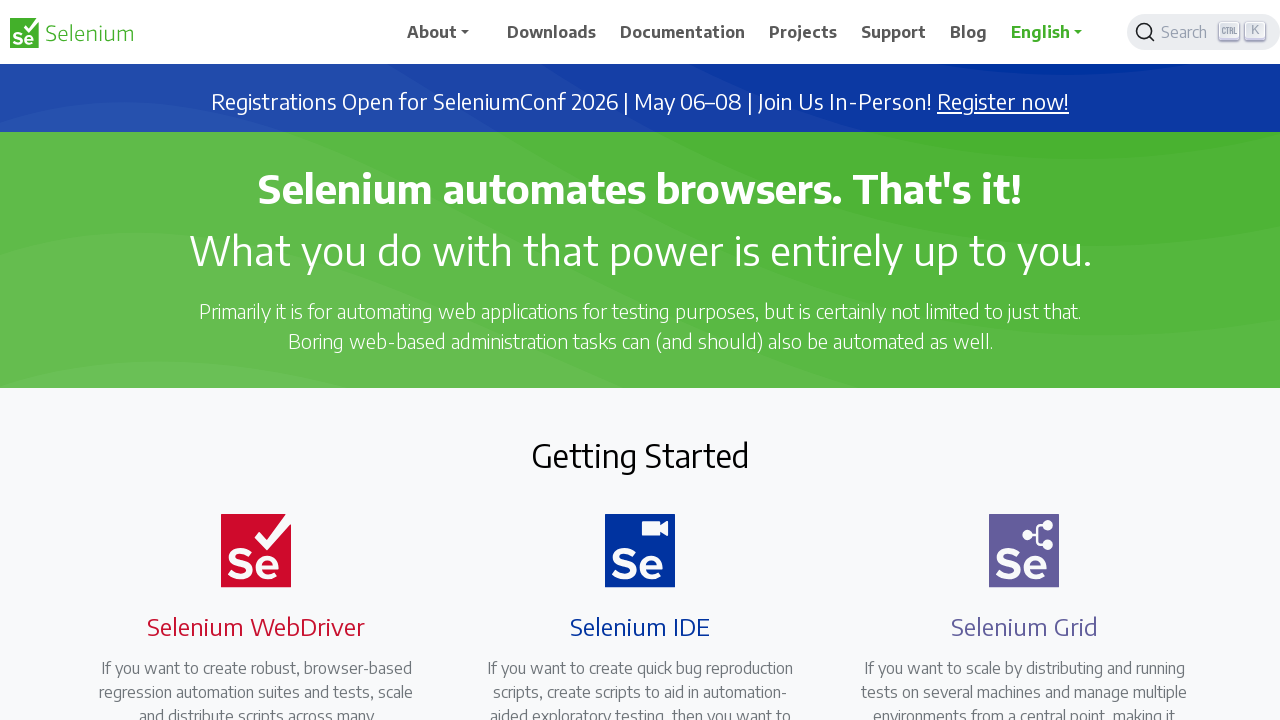

Navigated back to previous page
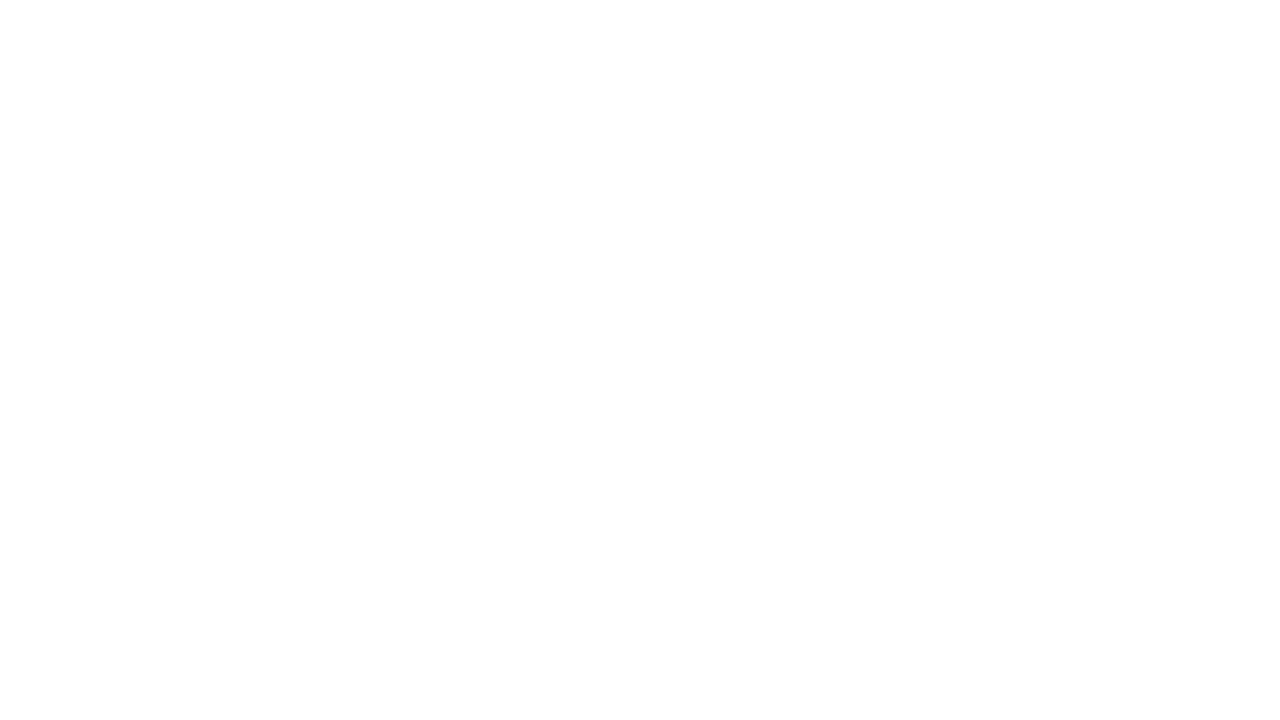

Navigated forward to selenium.dev
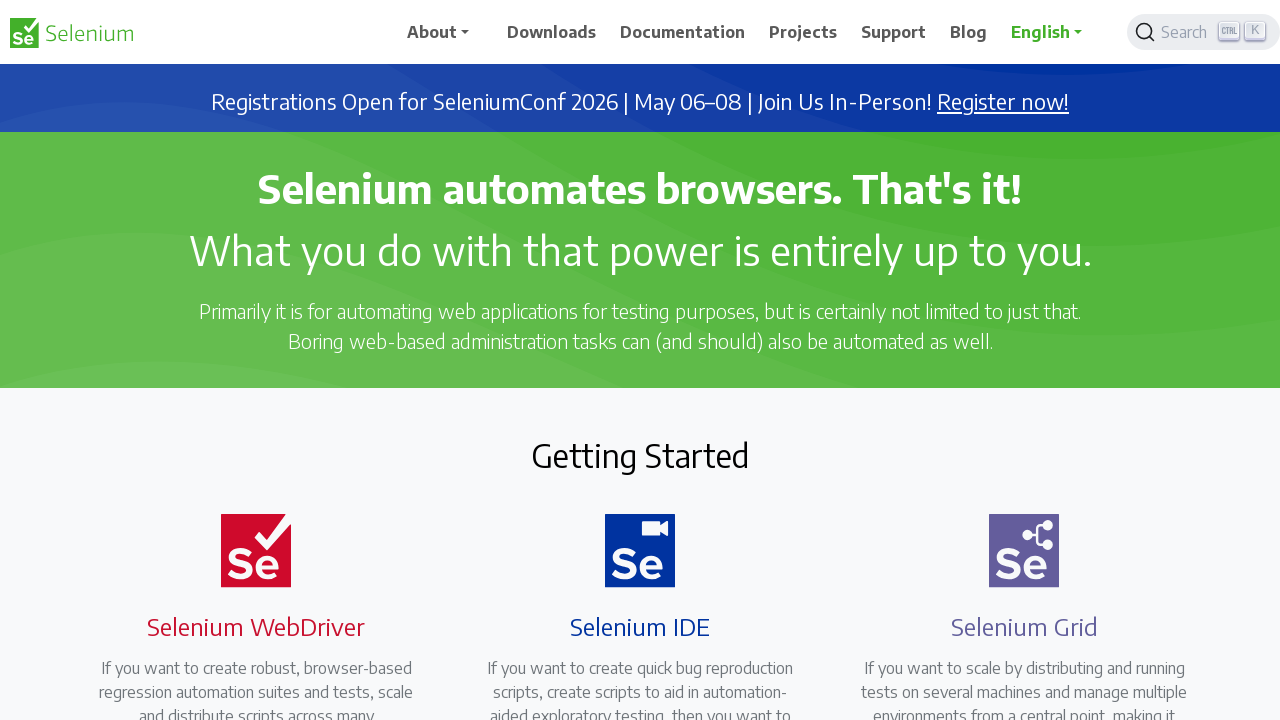

Refreshed the current page
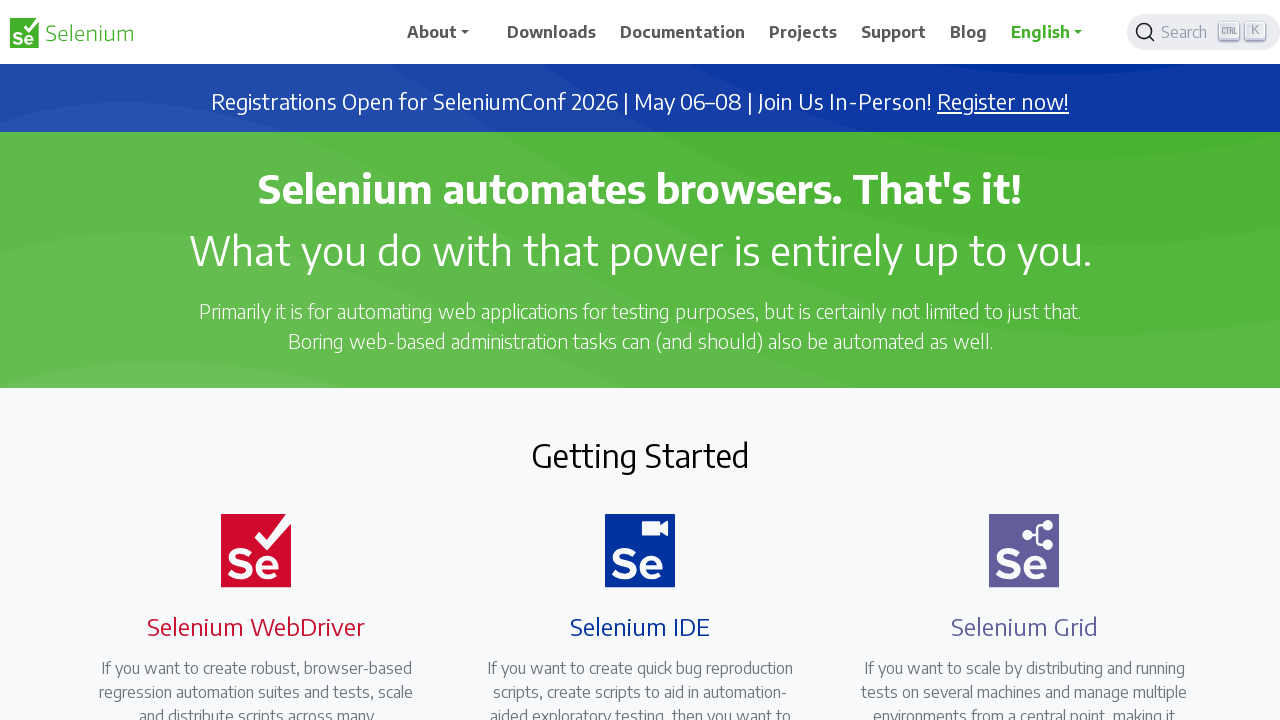

Navigated to browserstack.com
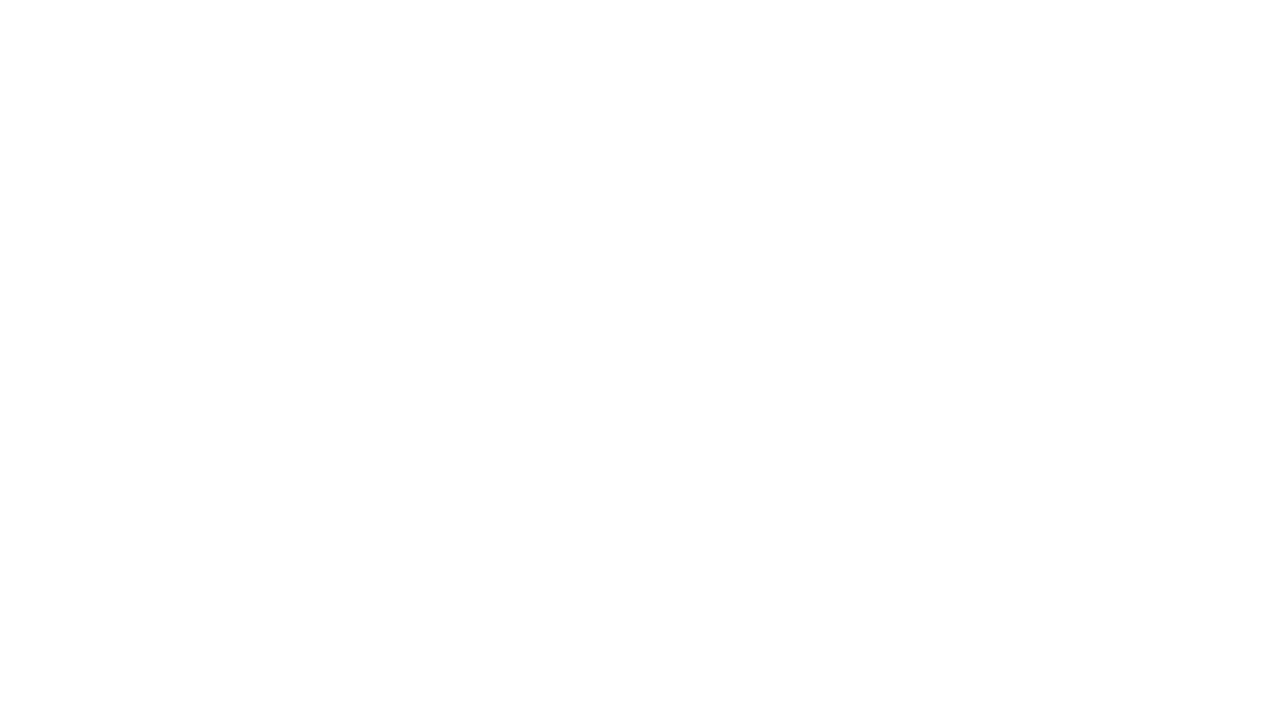

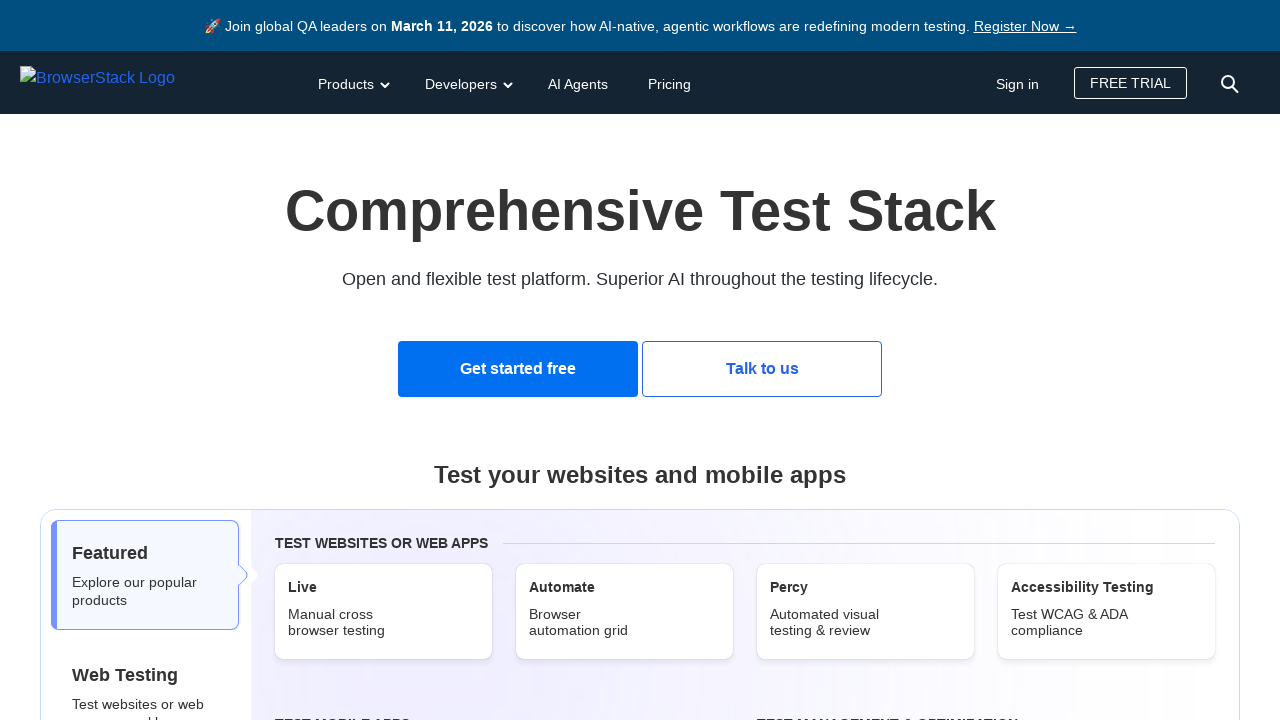